Tests form validation by clicking submit without filling required fields and verifying error message

Starting URL: http://www.99-bottles-of-beer.net/submitnewlanguage.html

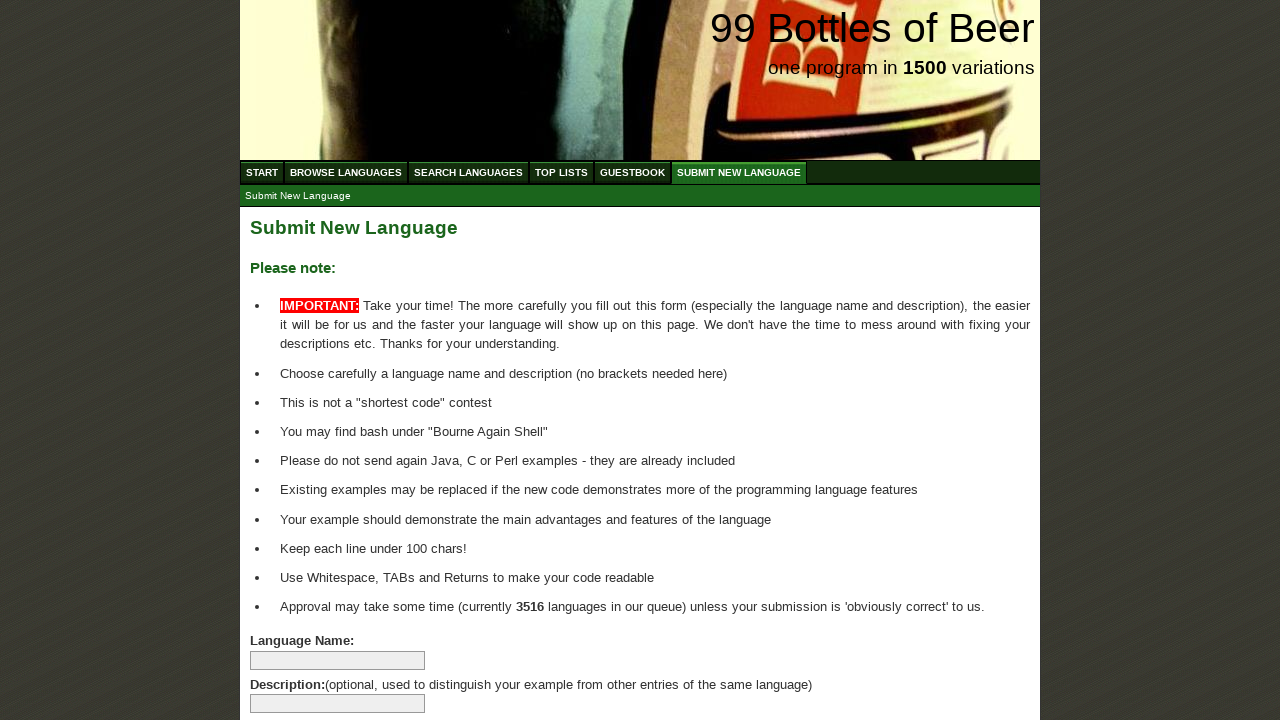

Navigated to form submission page
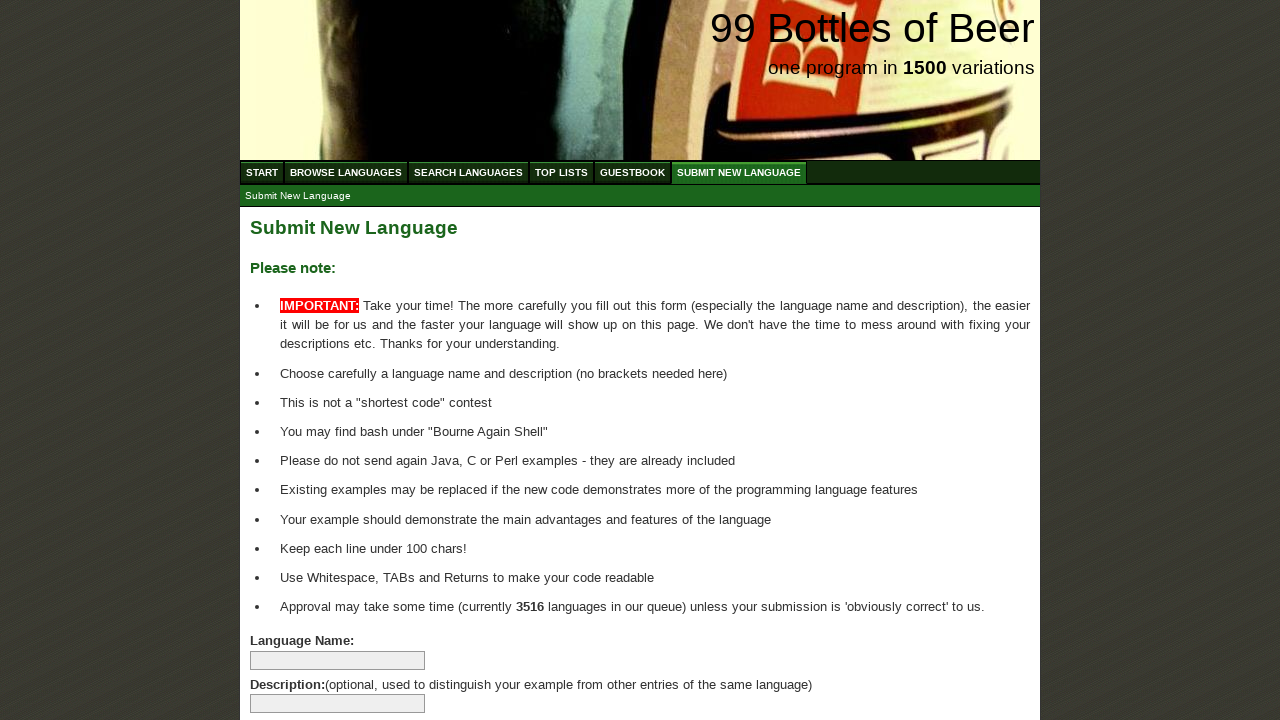

Clicked Submit Language button without filling required fields at (294, 665) on input[value='Submit Language']
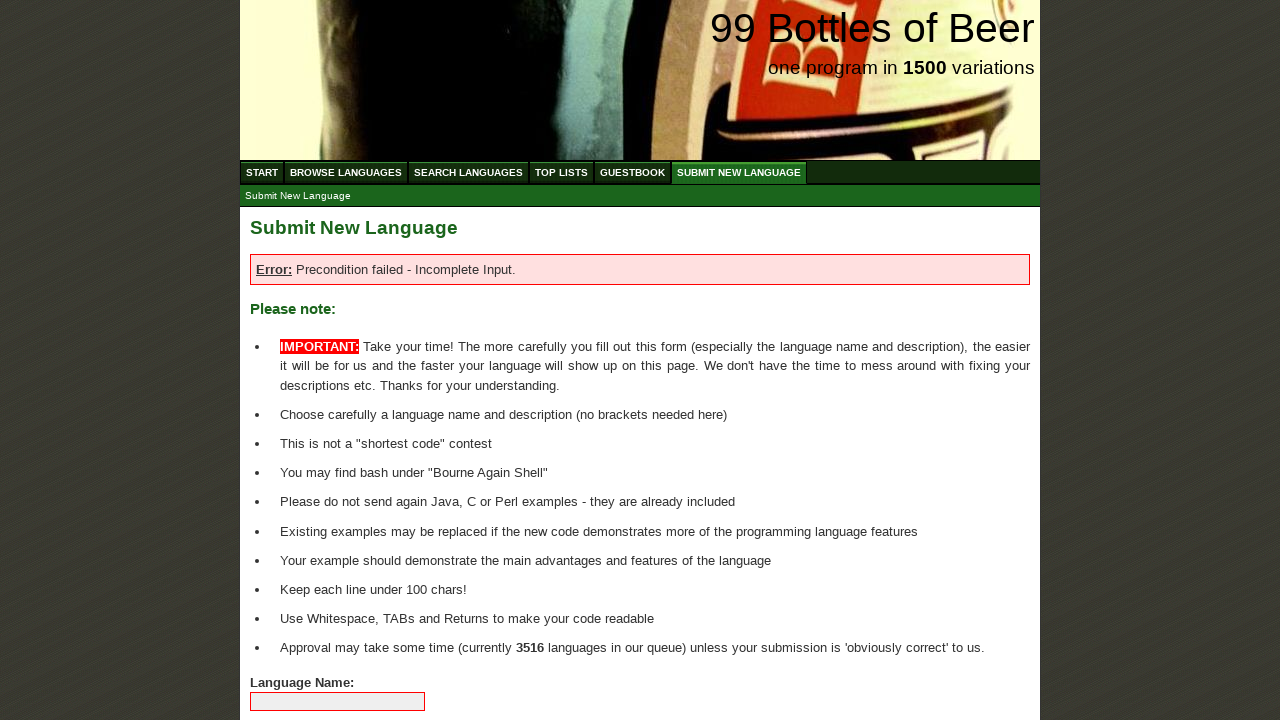

Form validation error message appeared as expected
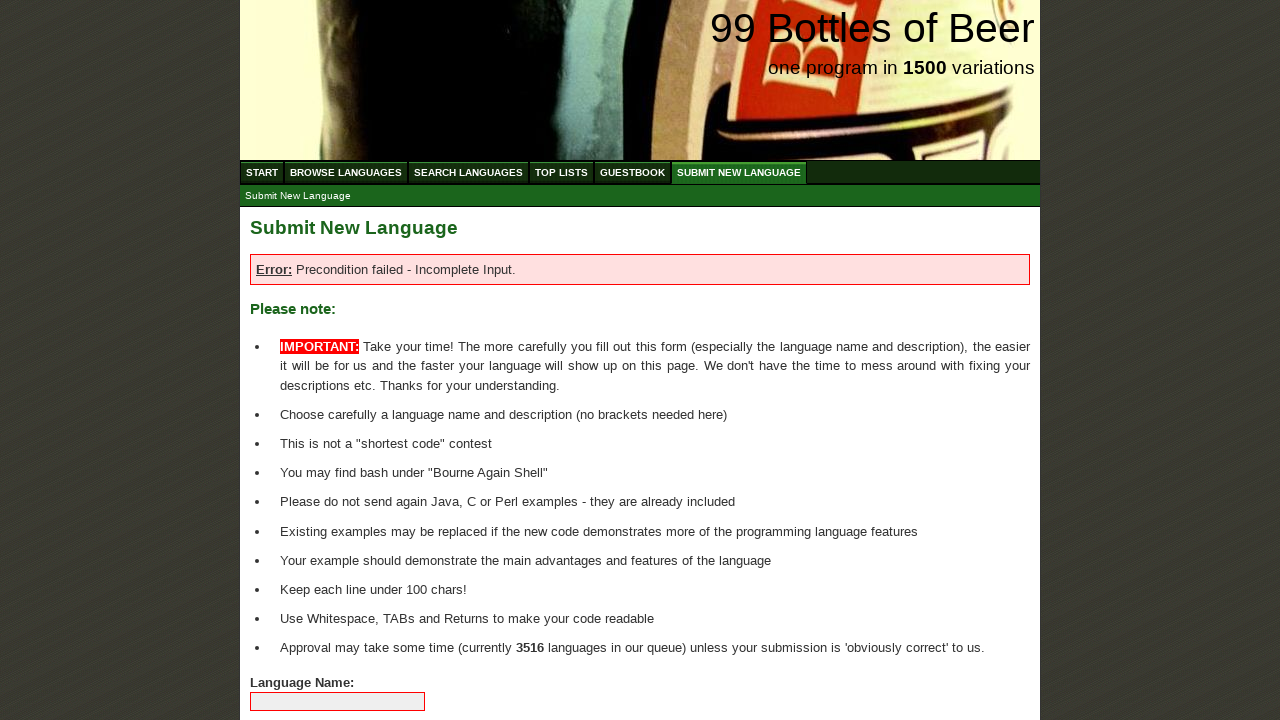

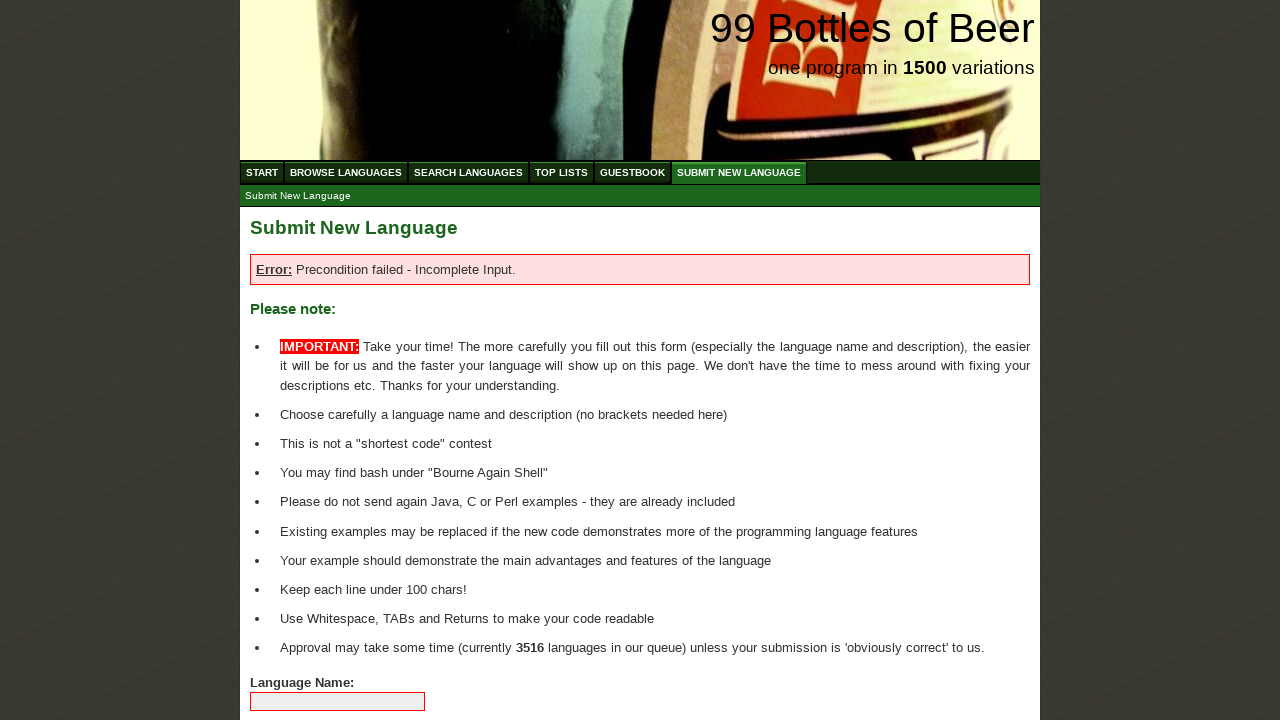